Tests drag and drop functionality on jQueryUI's droppable demo page by dragging an element and dropping it onto a target drop zone within an iframe.

Starting URL: https://jqueryui.com/droppable/

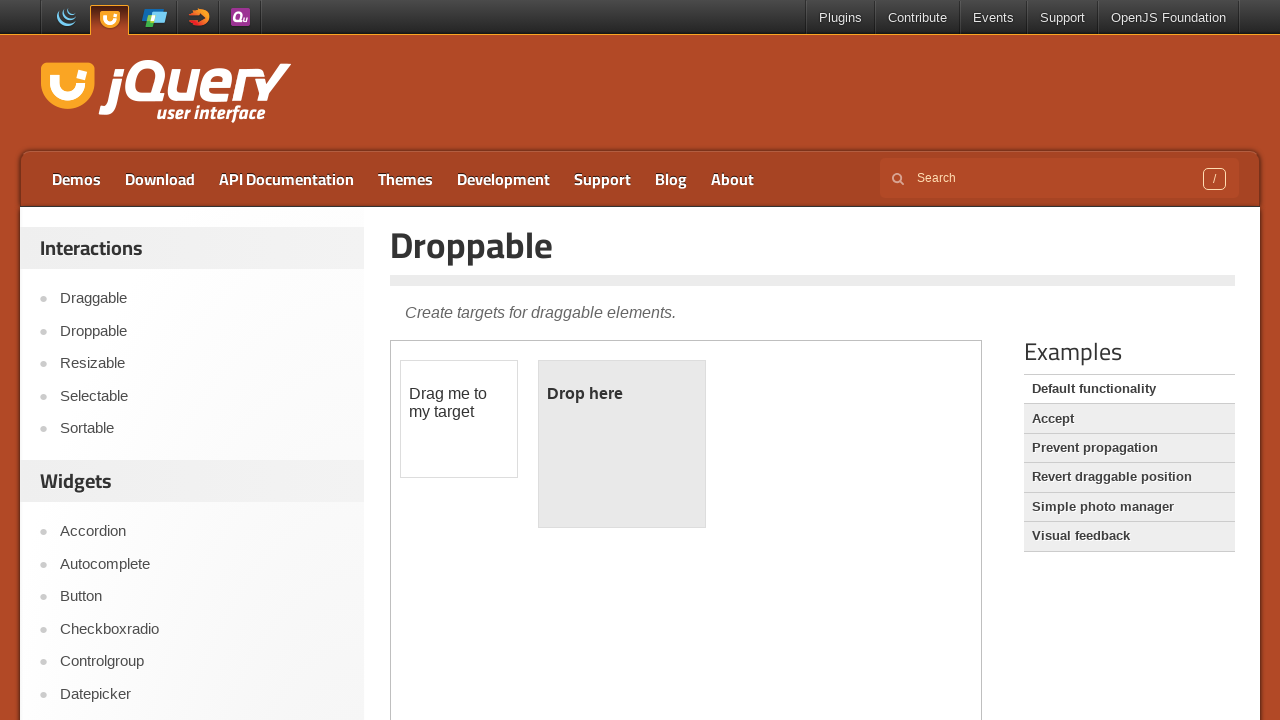

Navigated to jQuery UI droppable demo page
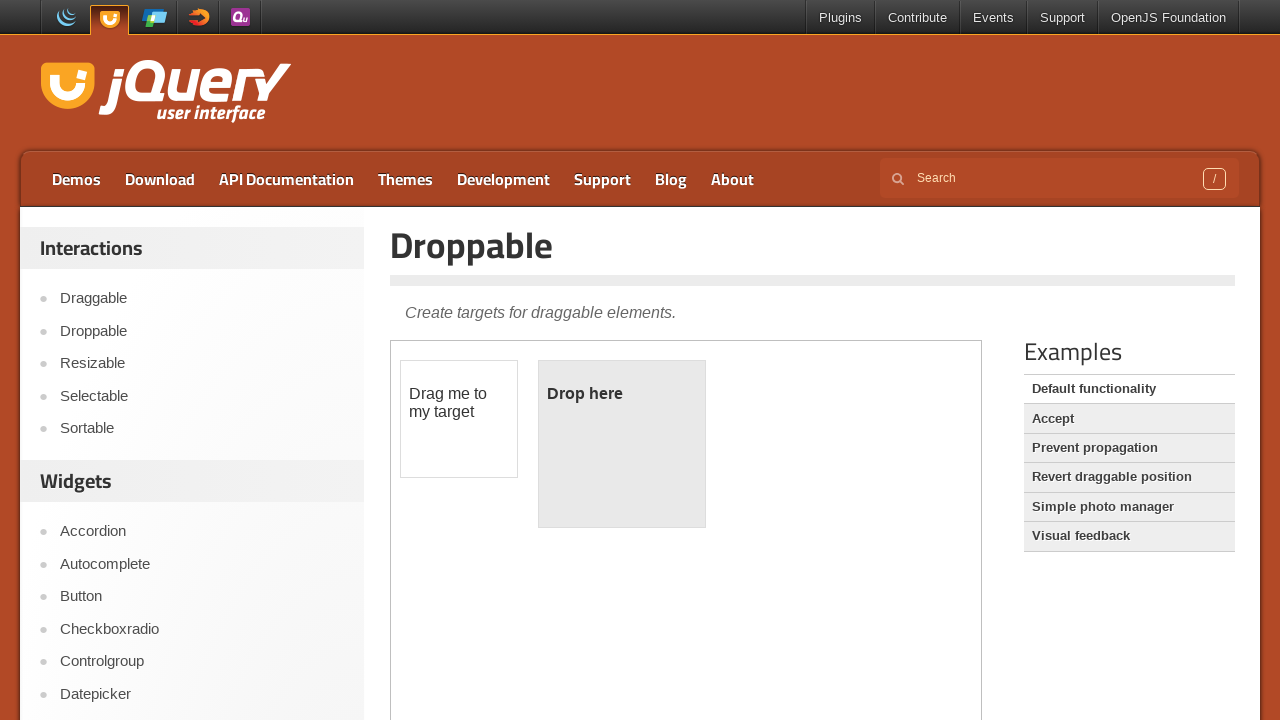

Located the first iframe on the page
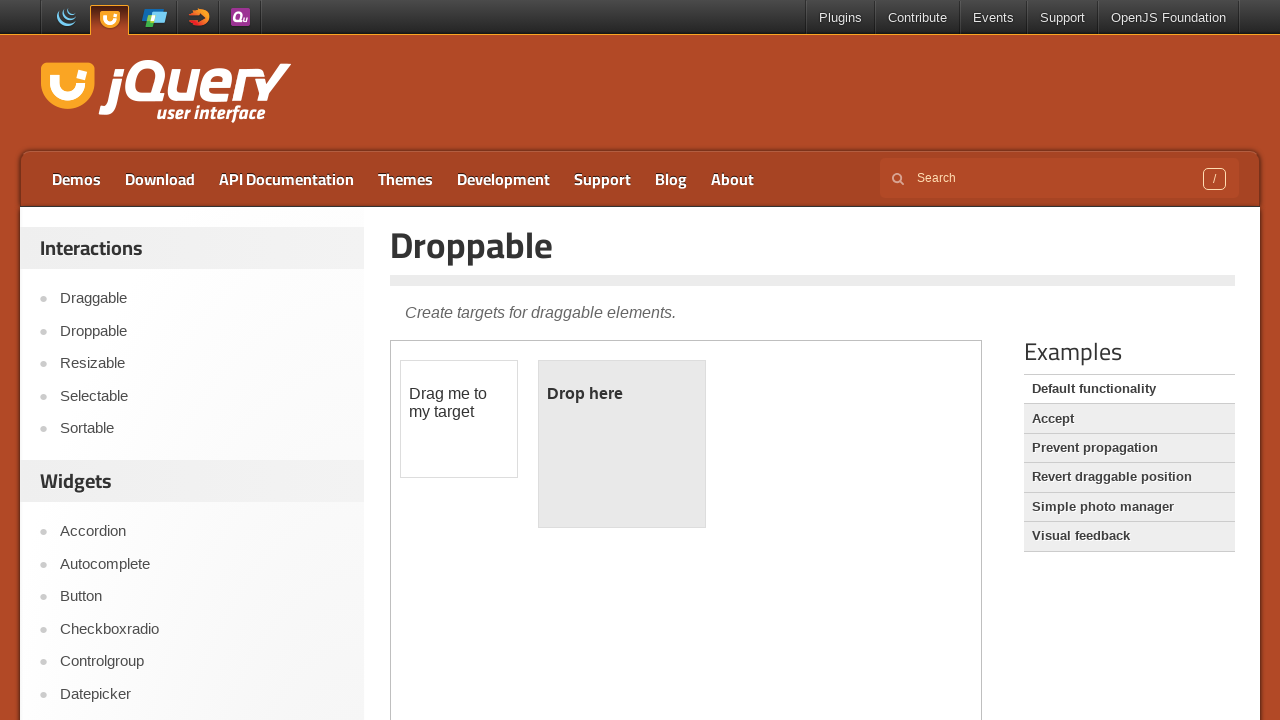

Located the draggable element within iframe
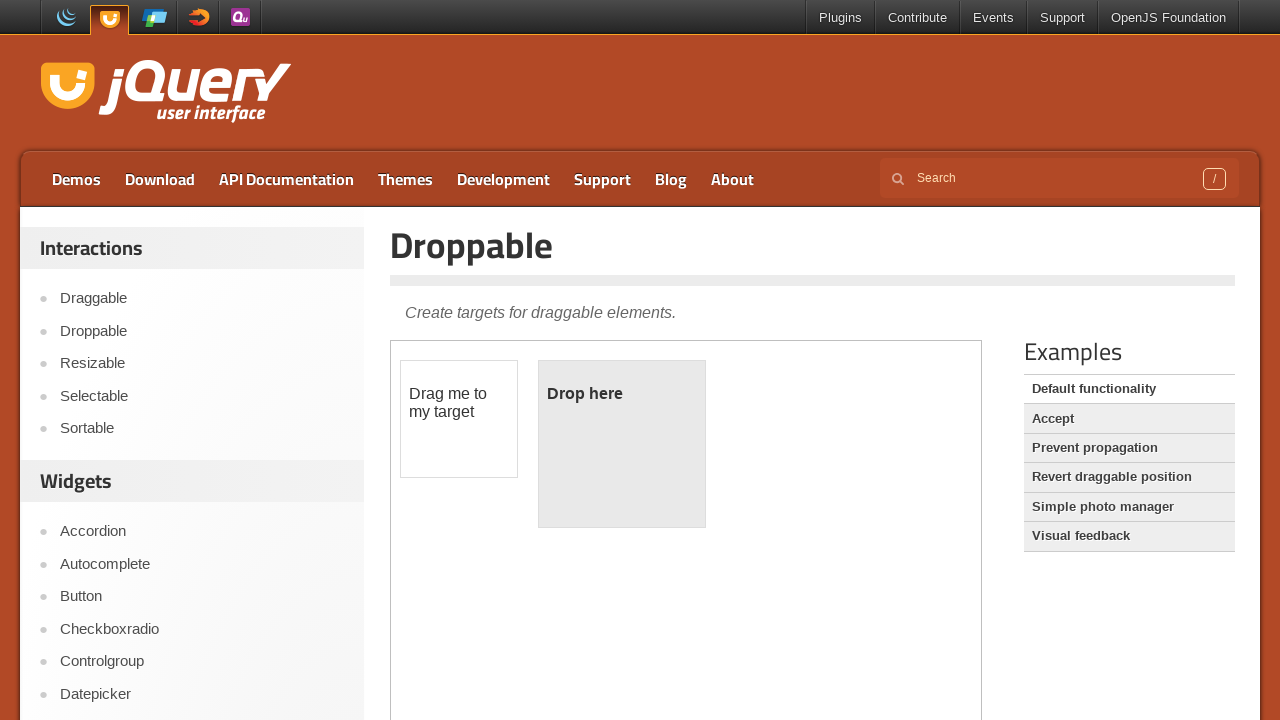

Located the droppable target element within iframe
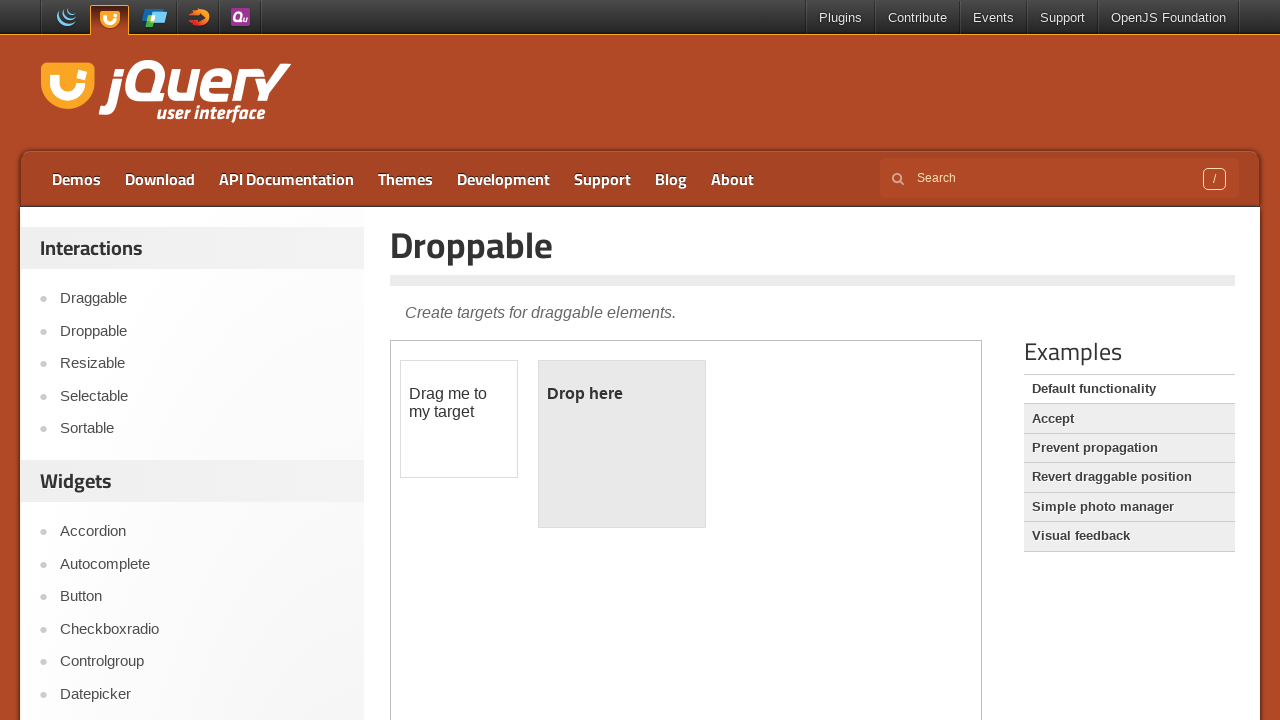

Dragged draggable element and dropped it onto the droppable target at (622, 444)
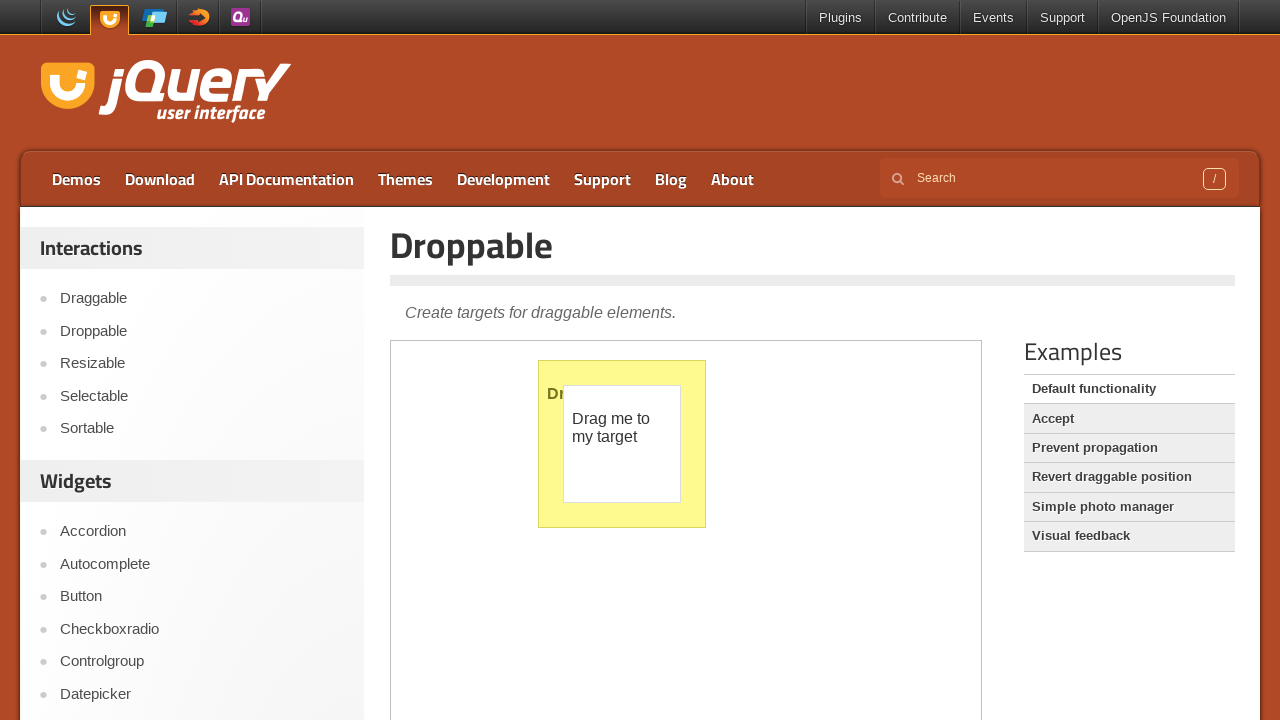

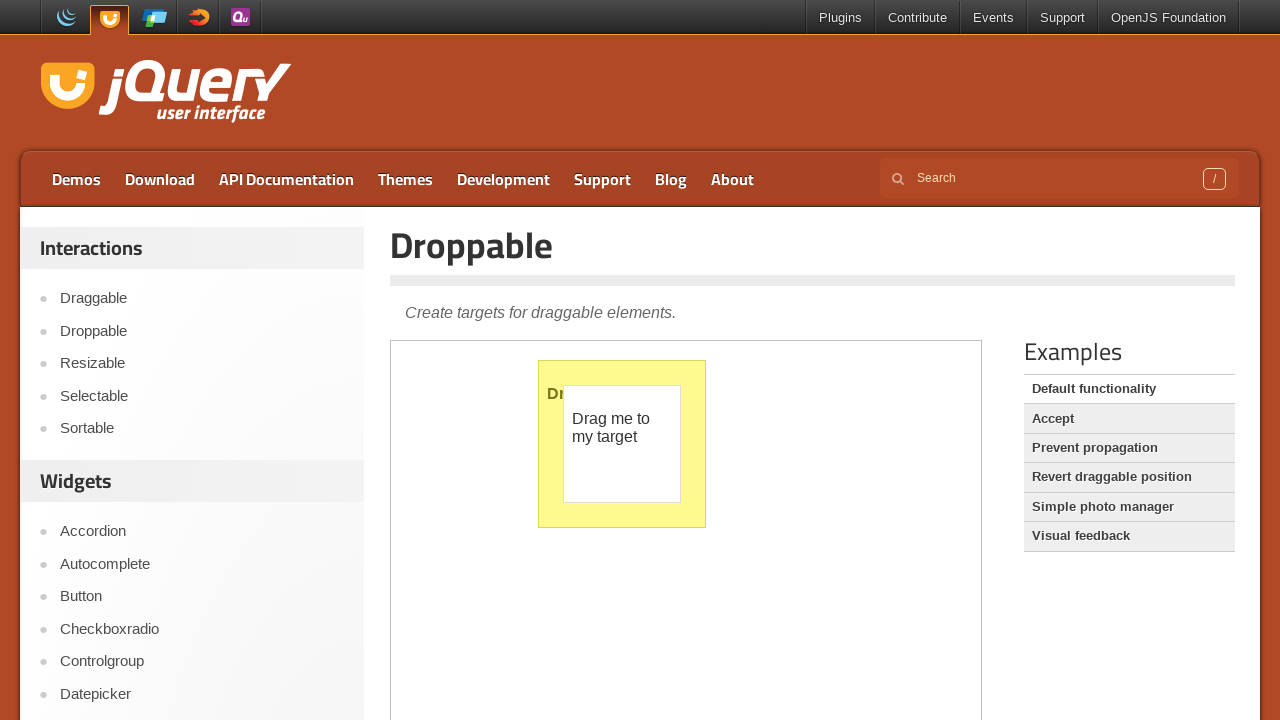